Navigates to Gmail homepage and takes a screenshot of the page

Starting URL: https://www.gmail.com/

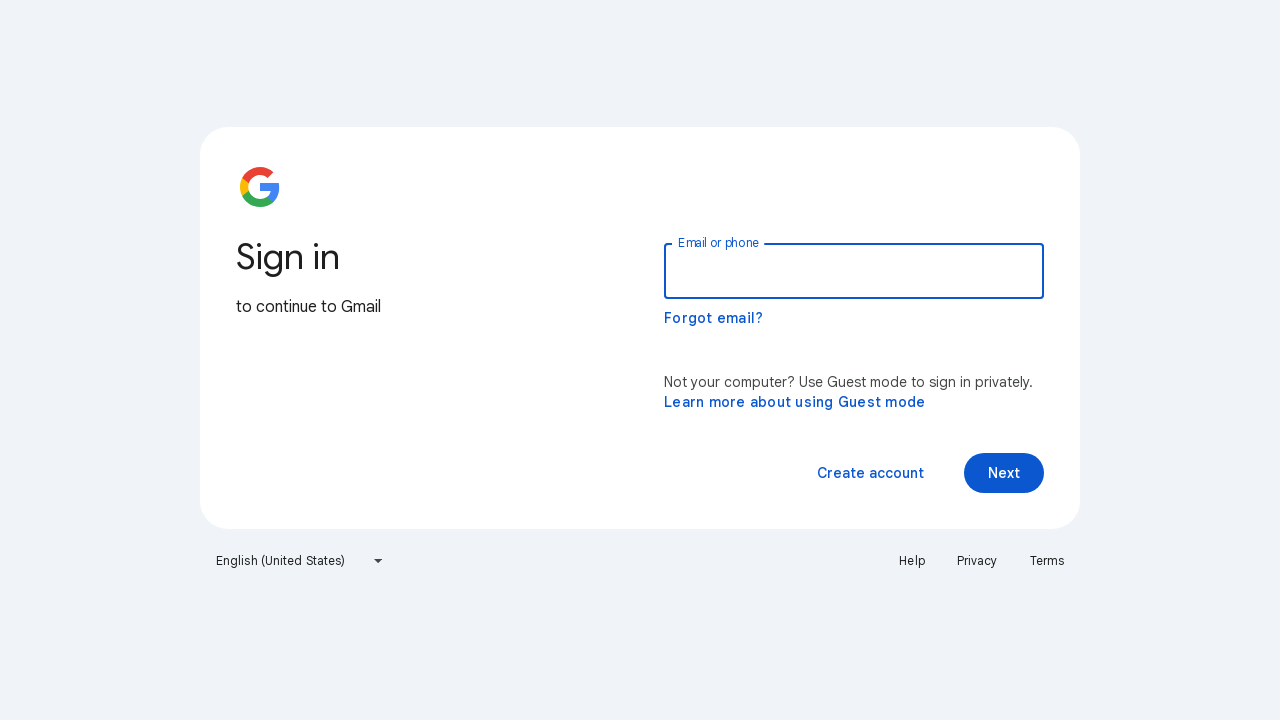

Navigated to Gmail homepage
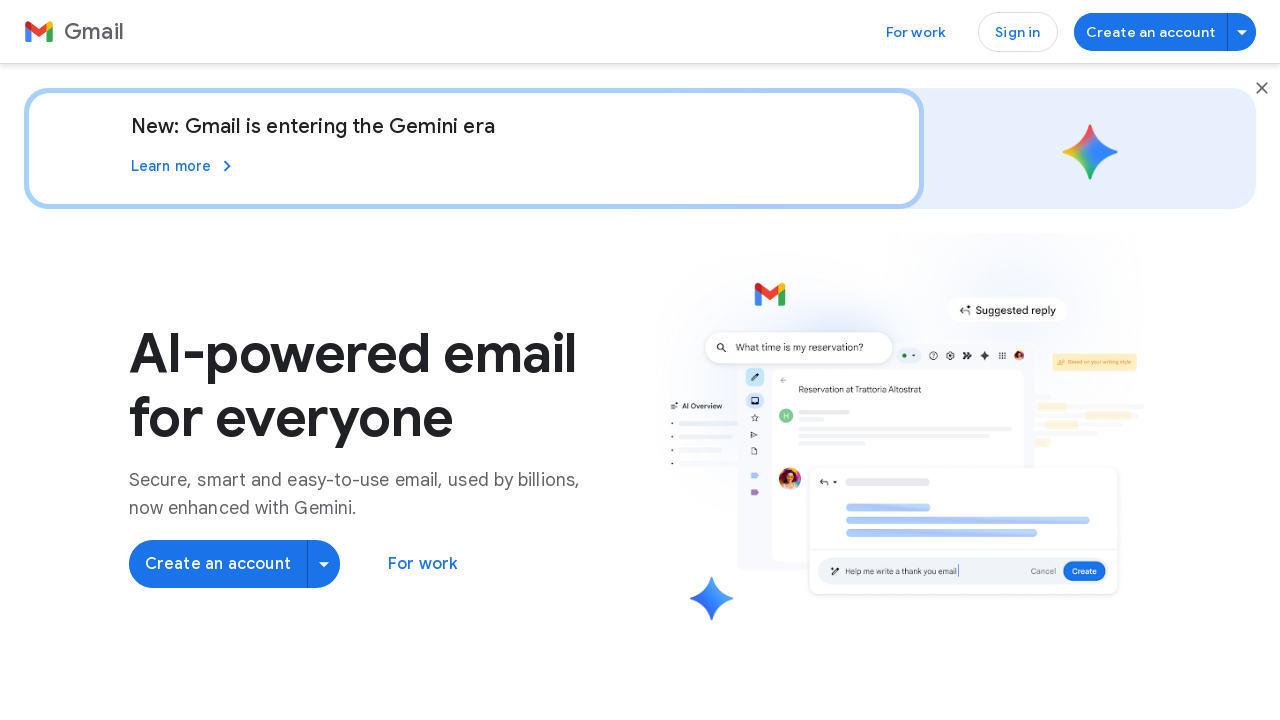

Page fully loaded (networkidle)
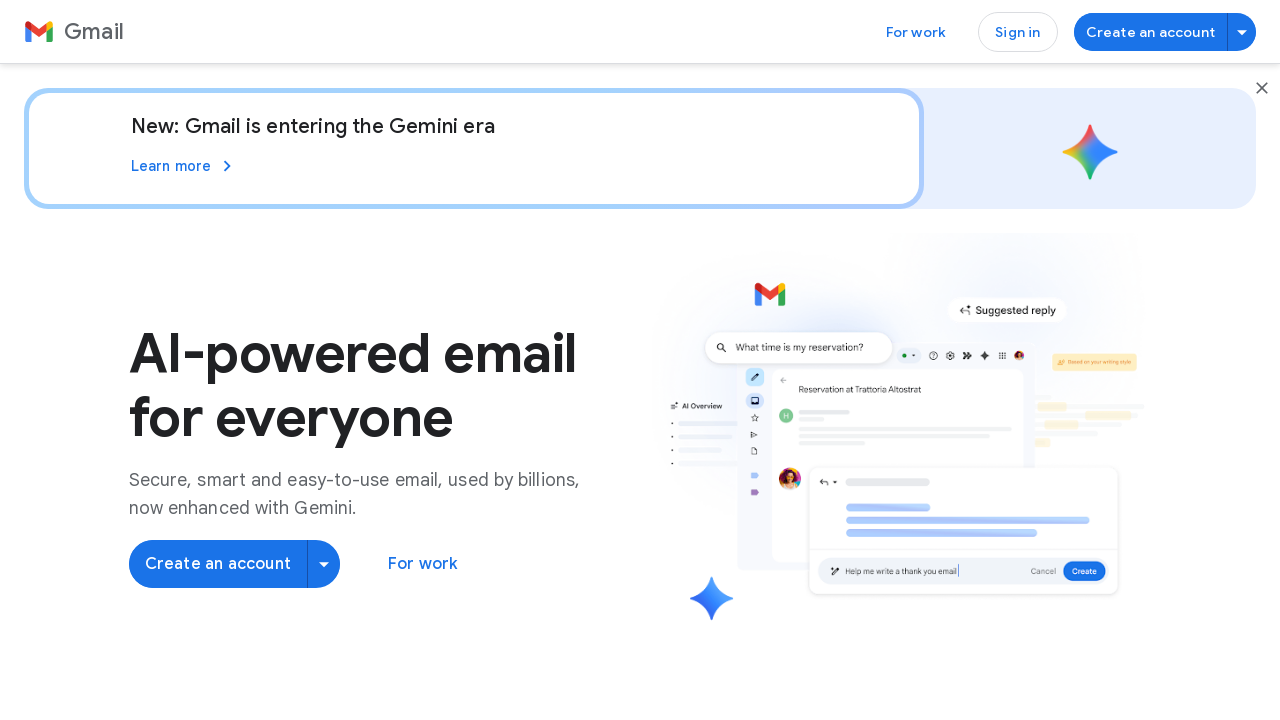

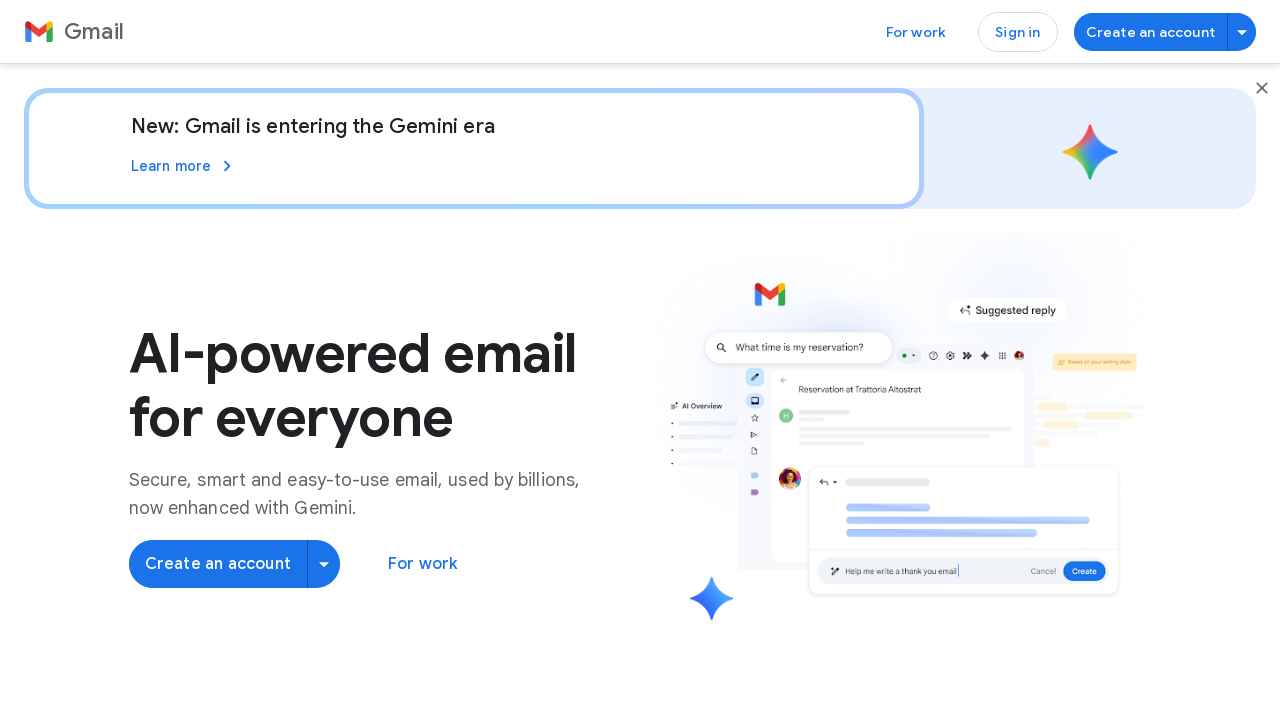